Opens the Selenium.dev website in Chrome, maximizes the window, and prints the page title

Starting URL: https://www.selenium.dev/

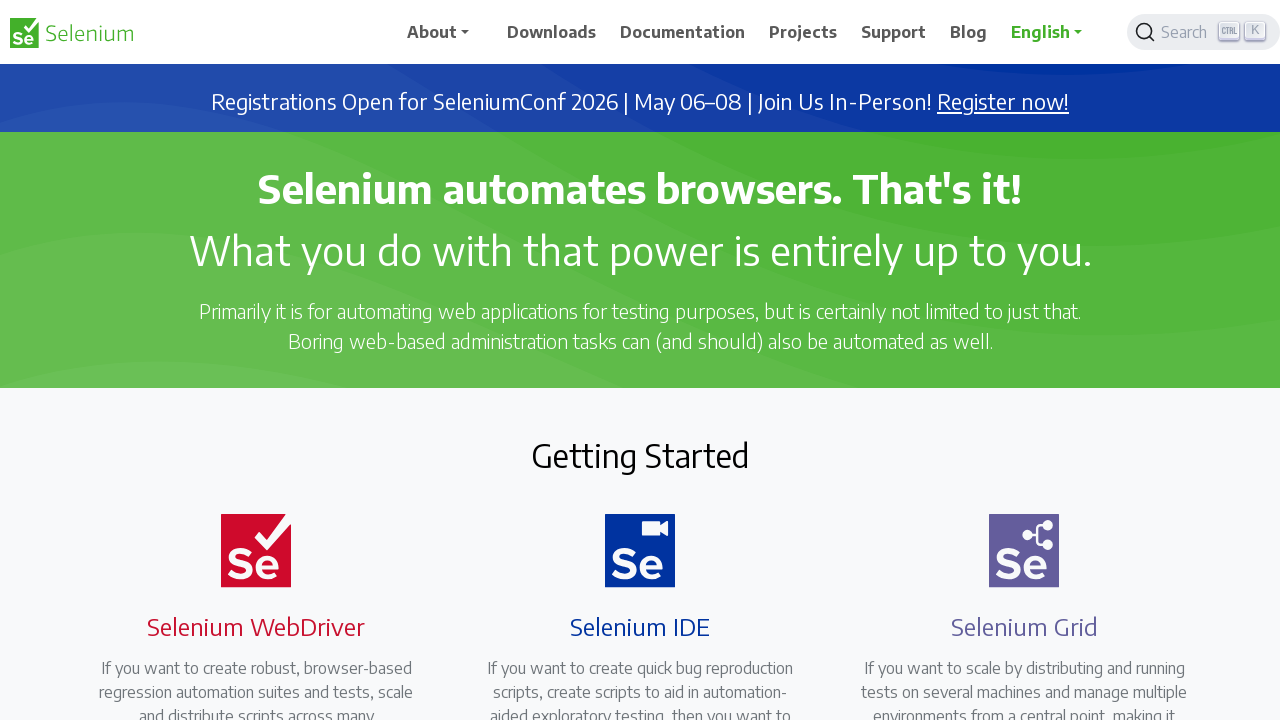

Set viewport size to 1920x1080 to maximize window
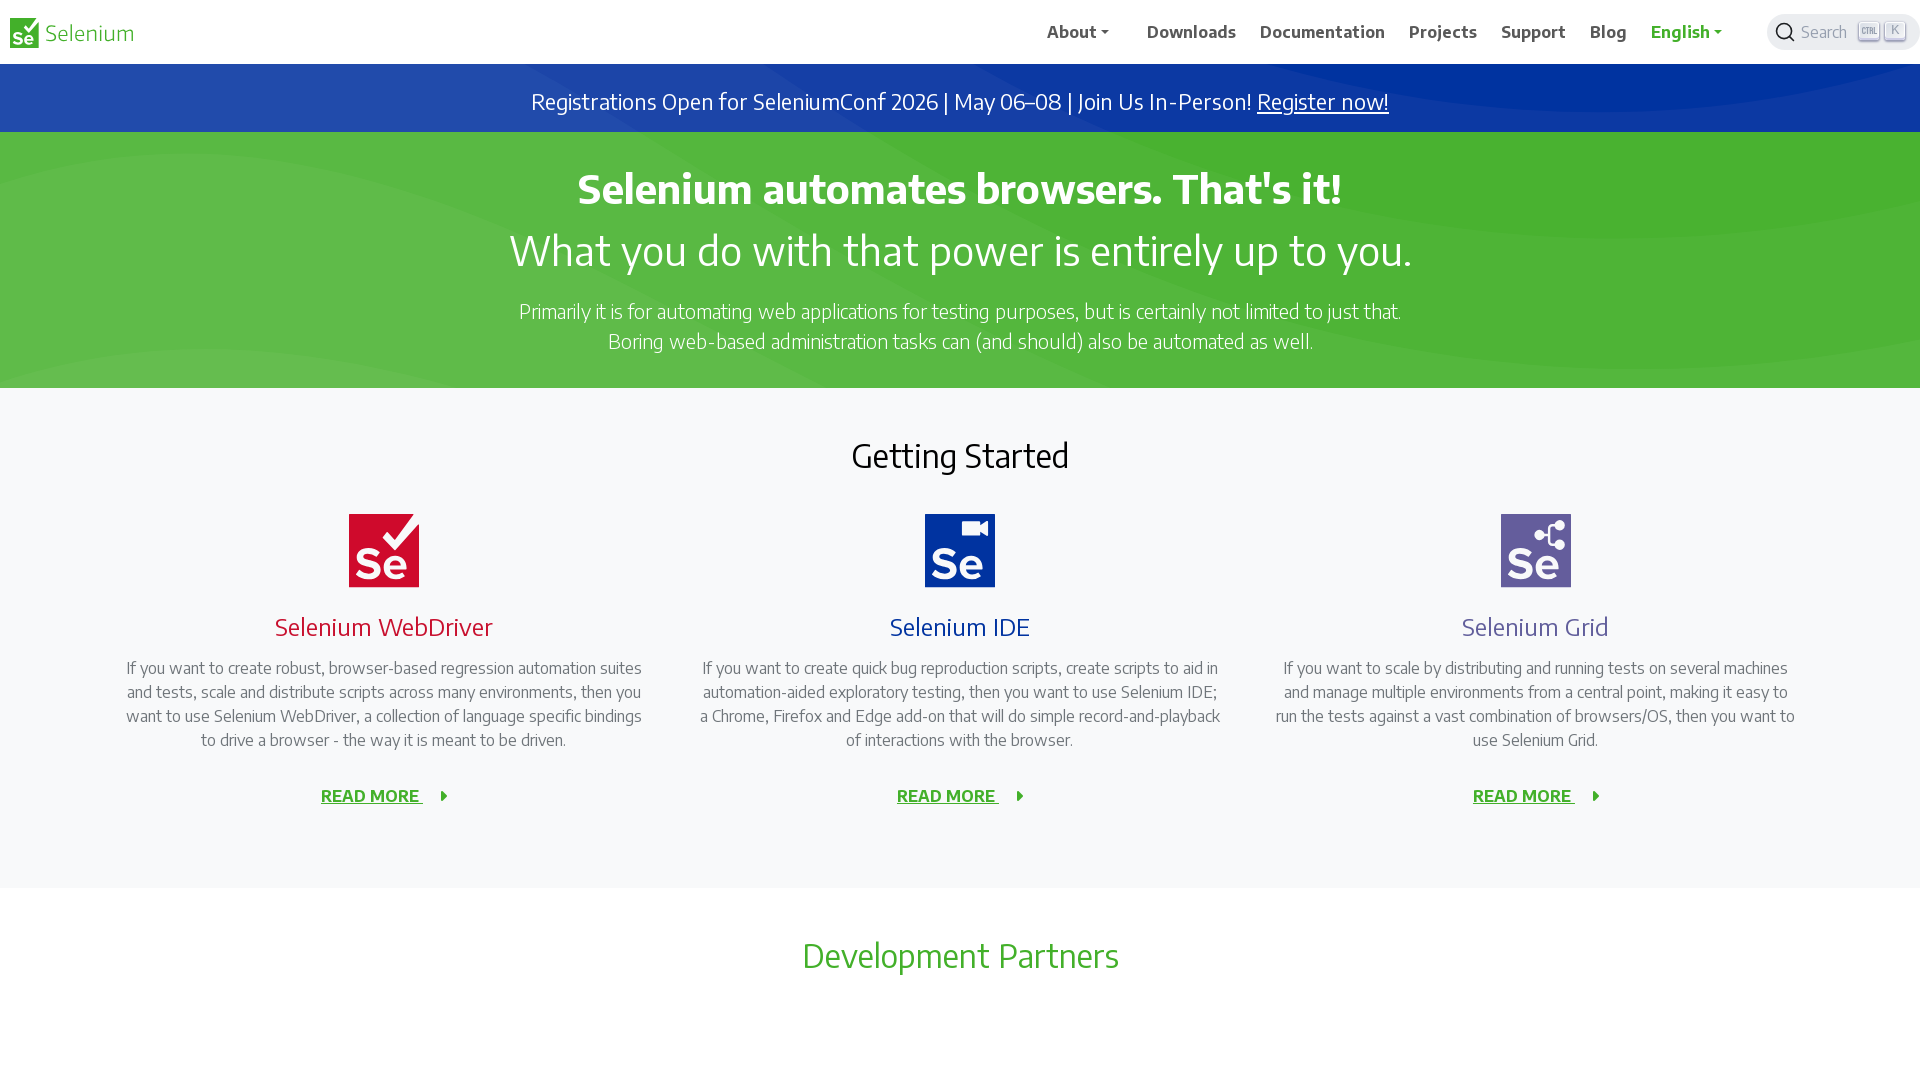

Retrieved and printed page title
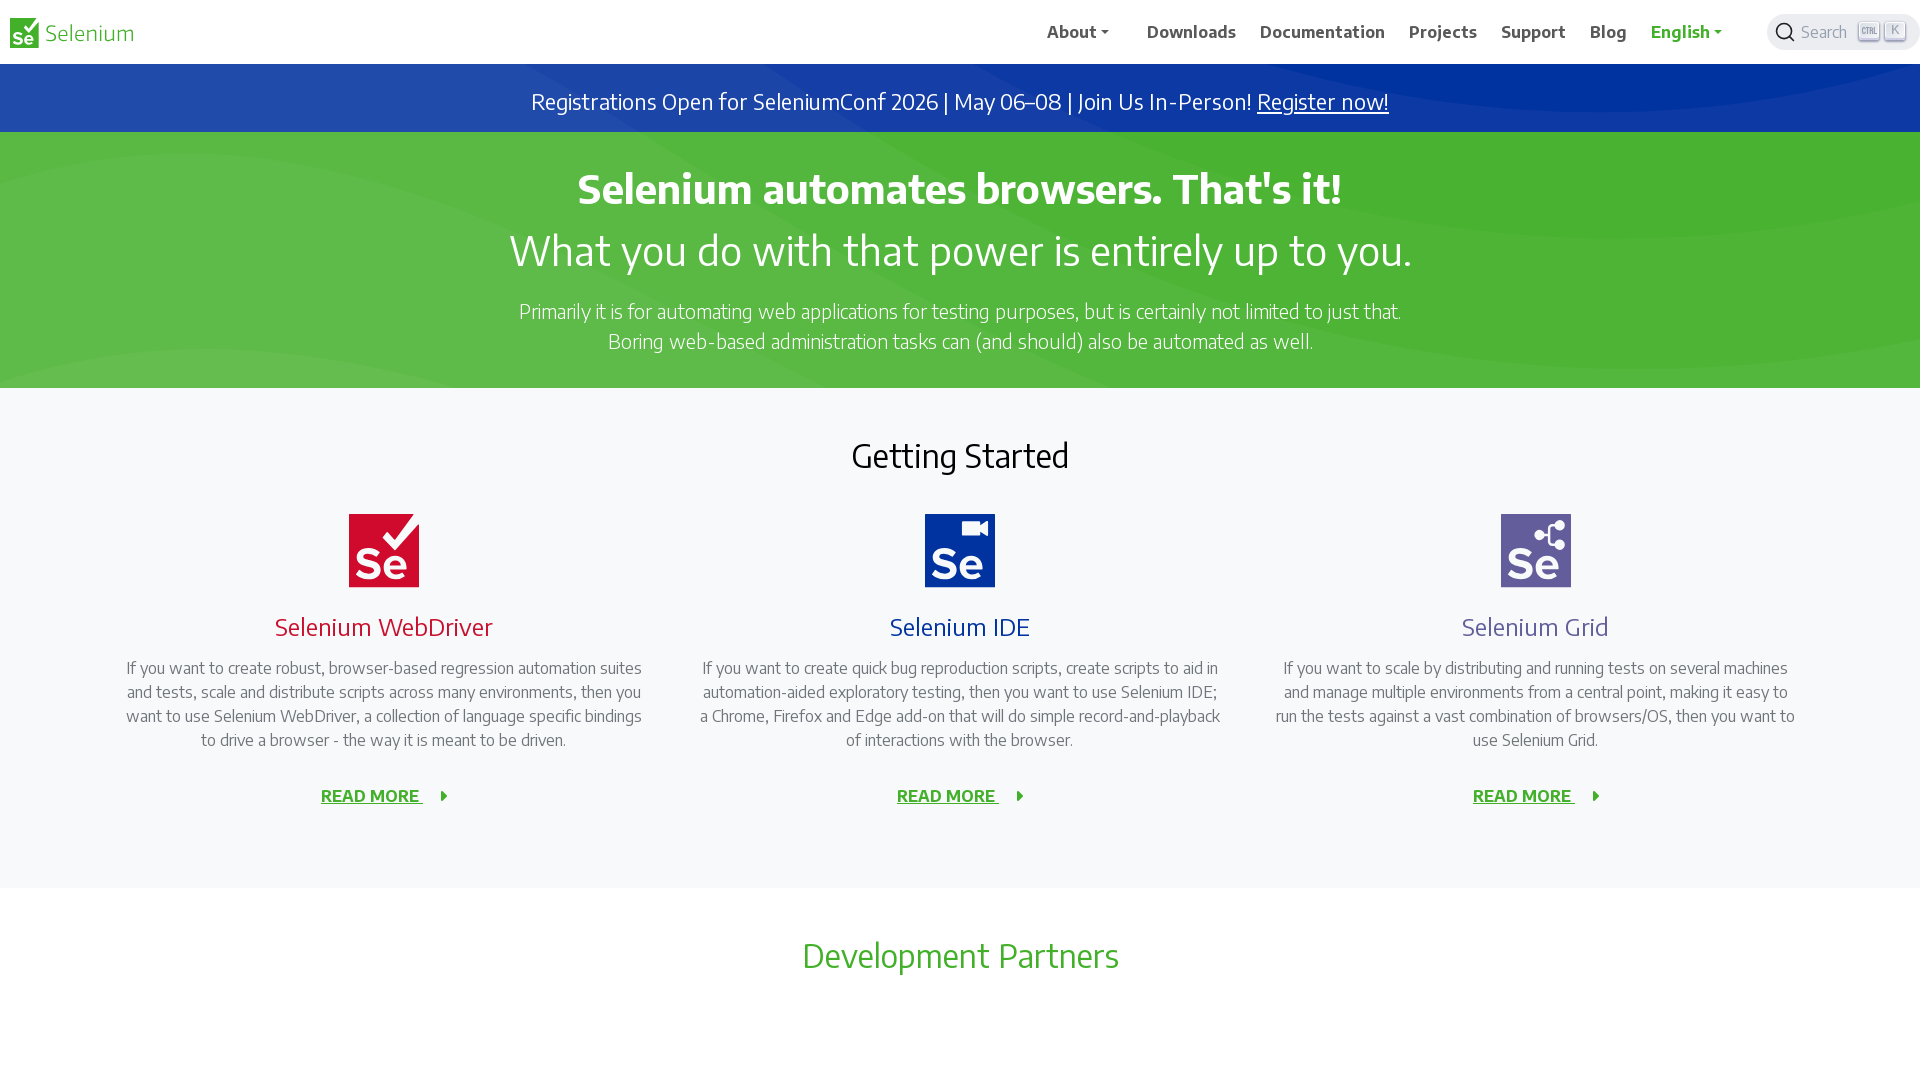

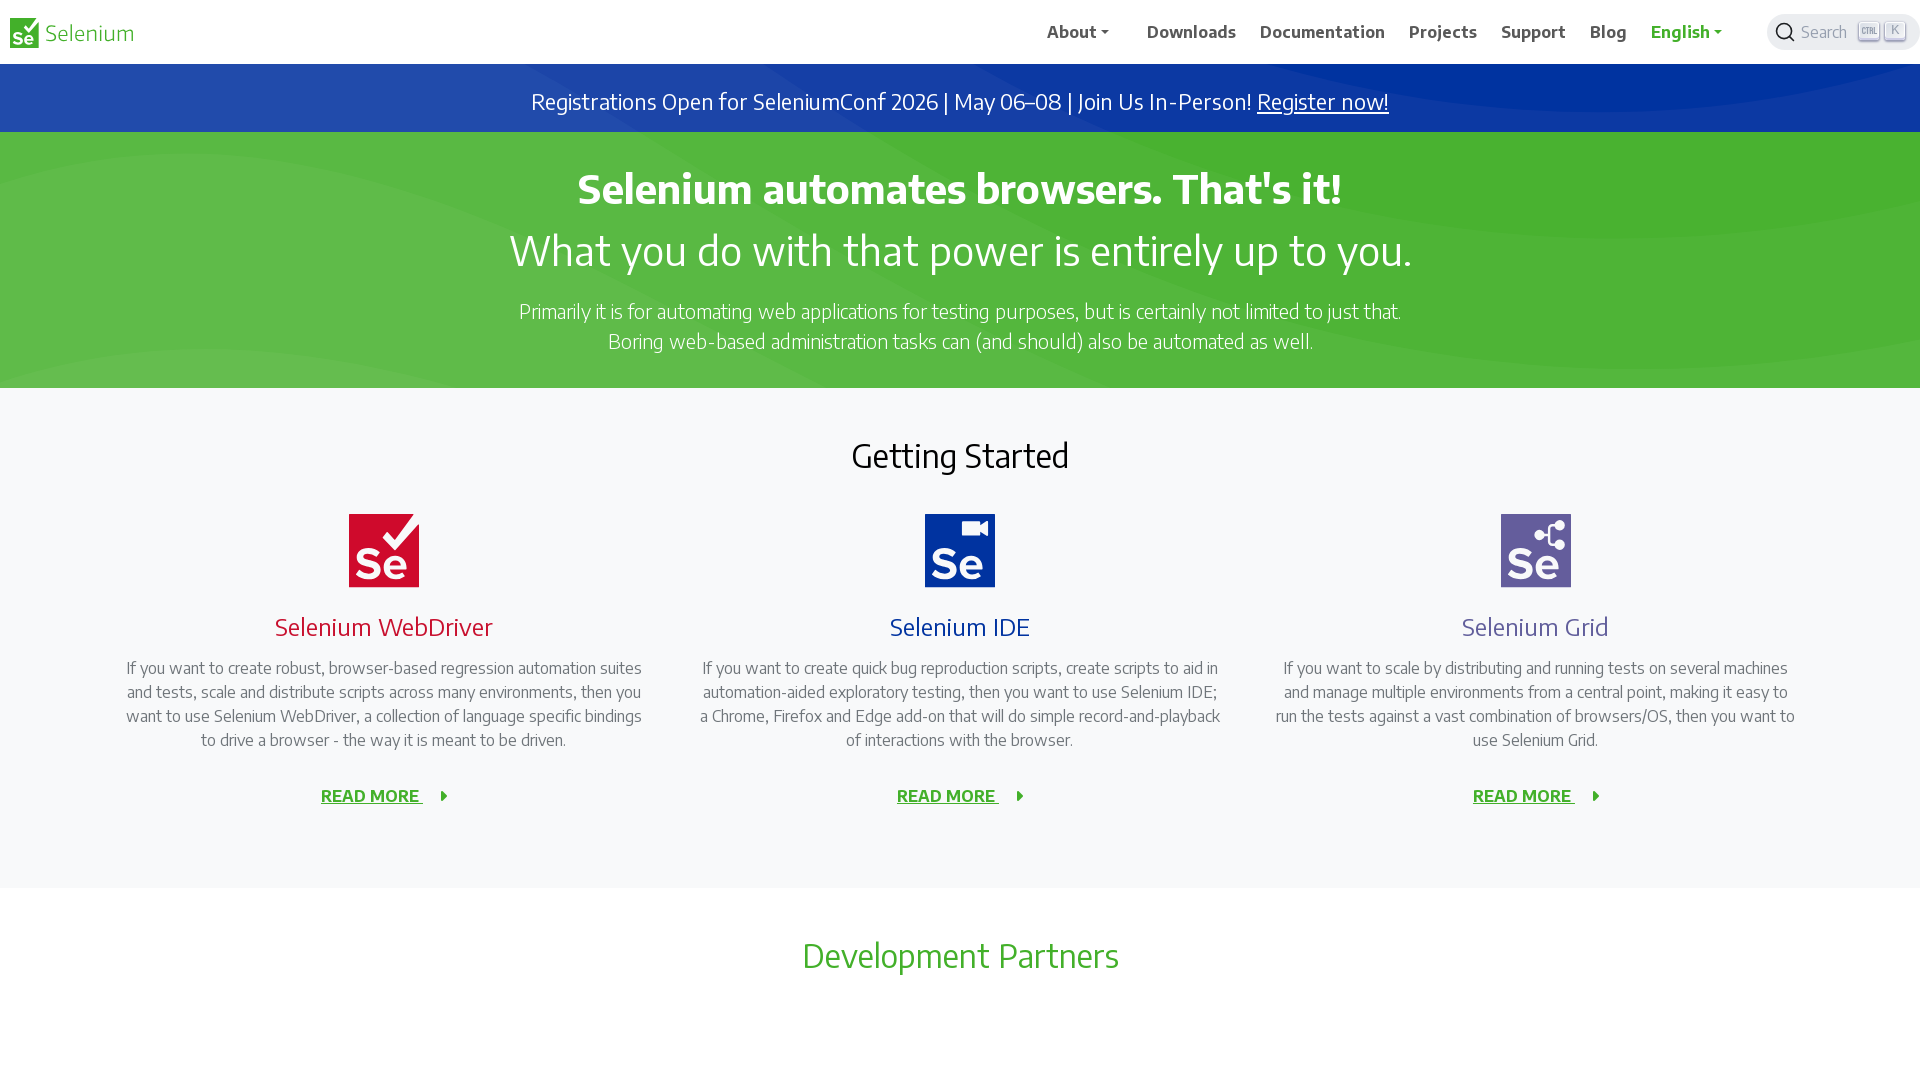